Tests flight booking functionality by selecting round trip, choosing departure and arrival cities (Bengaluru to Jaipur), selecting travel dates, configuring passengers (3 adults, 2 children), setting currency to USD, and initiating flight search.

Starting URL: https://rahulshettyacademy.com/dropdownsPractise/

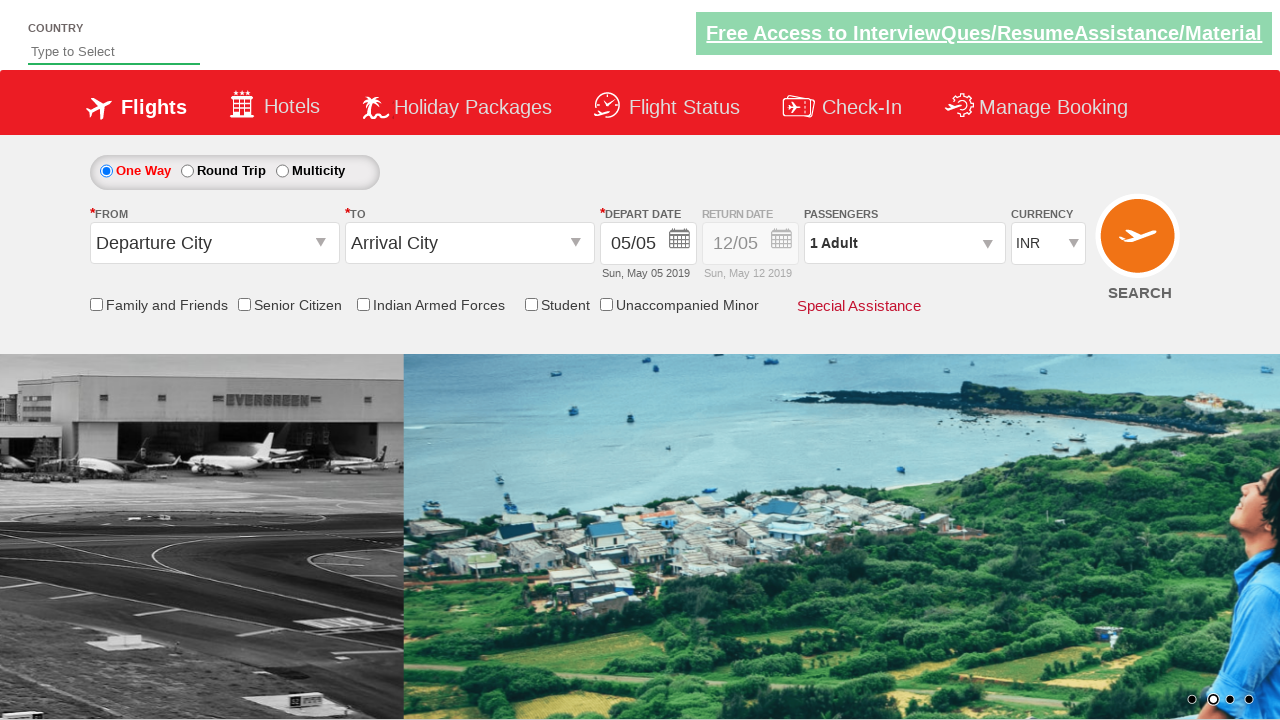

Selected round trip radio button at (187, 171) on #ctl00_mainContent_rbtnl_Trip_1
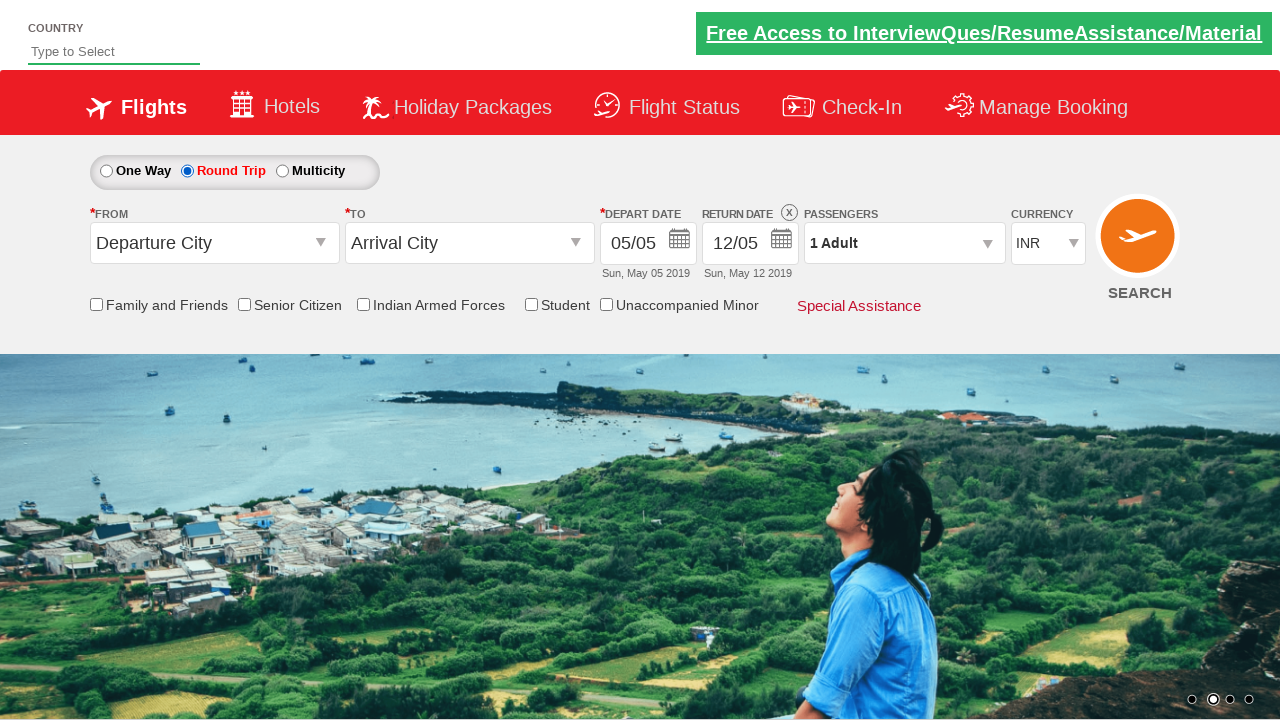

Clicked departure airport dropdown at (323, 244) on #ctl00_mainContent_ddl_originStation1_CTXTaction
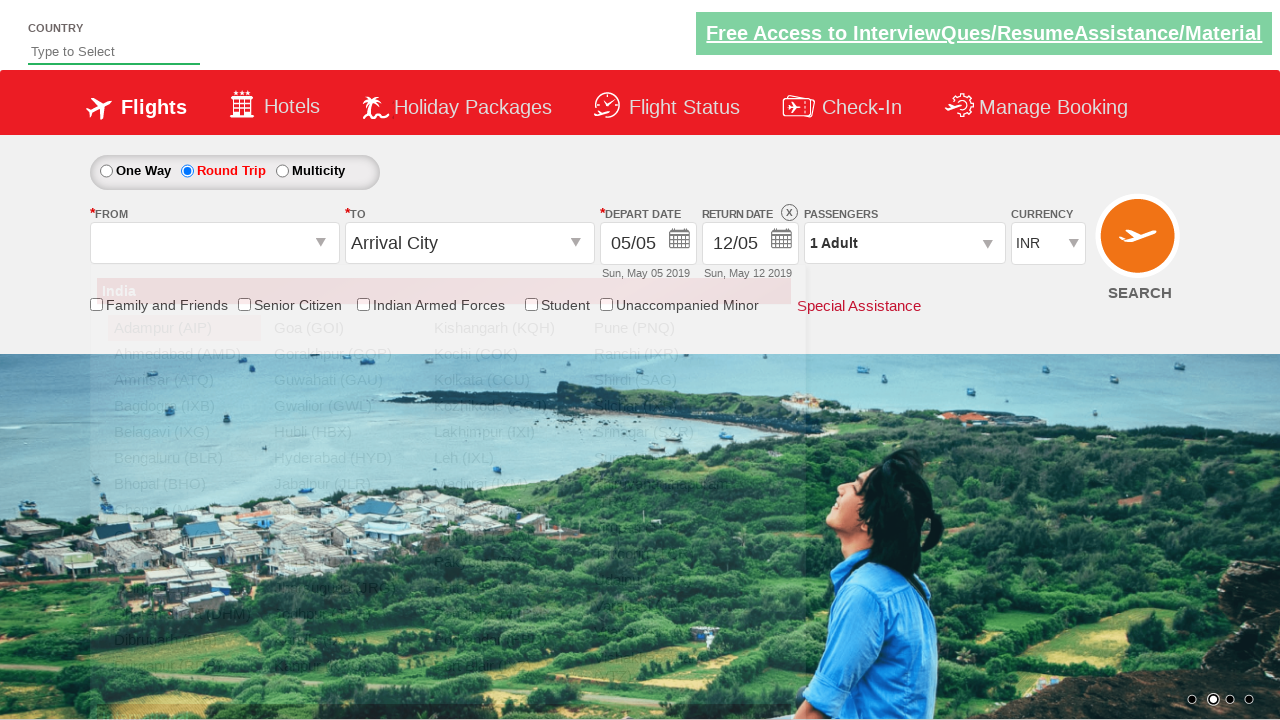

Waited for Bengaluru option to appear
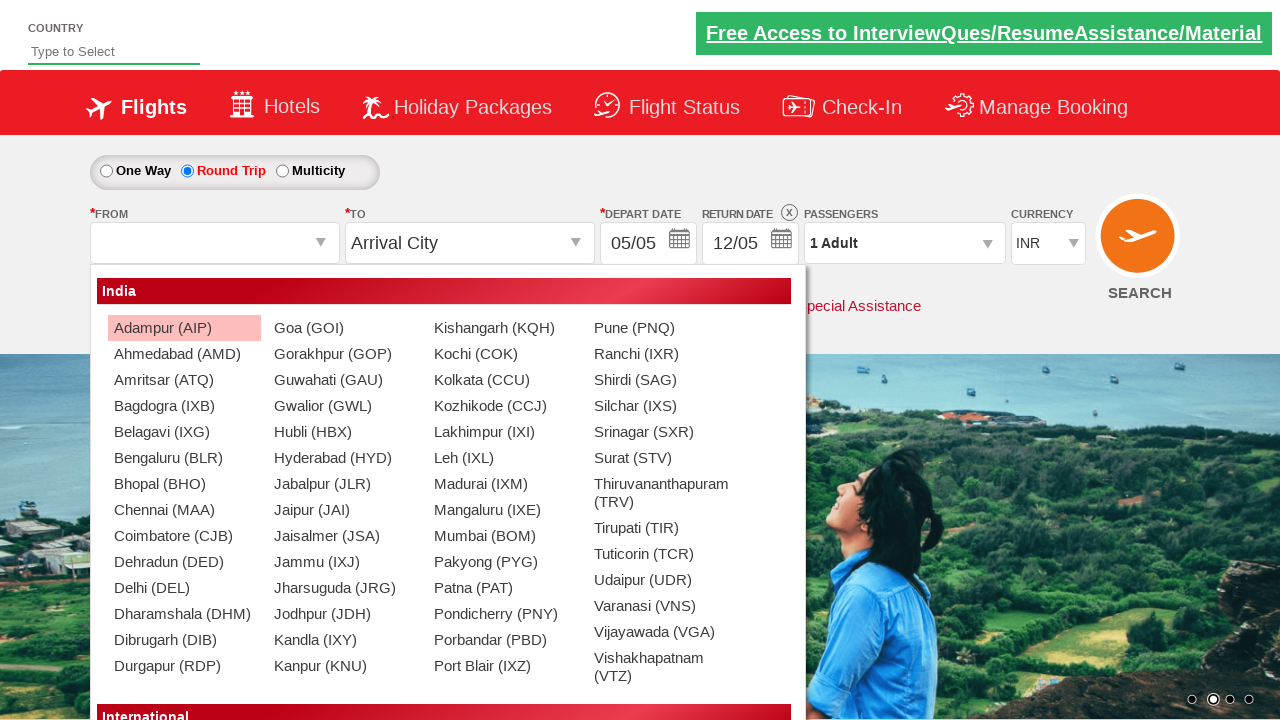

Selected Bengaluru (BLR) as departure city at (184, 458) on xpath=//a[contains(text(),'Bengaluru (BLR)')]
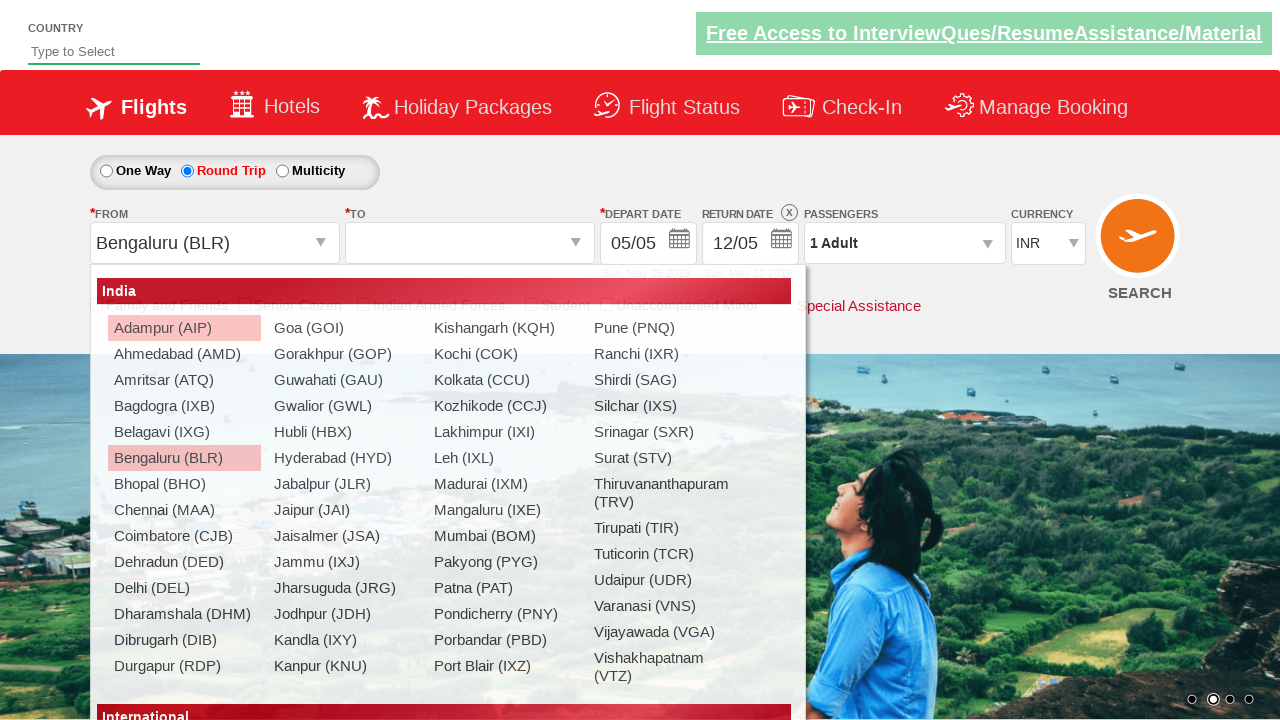

Waited for Jaipur option to appear
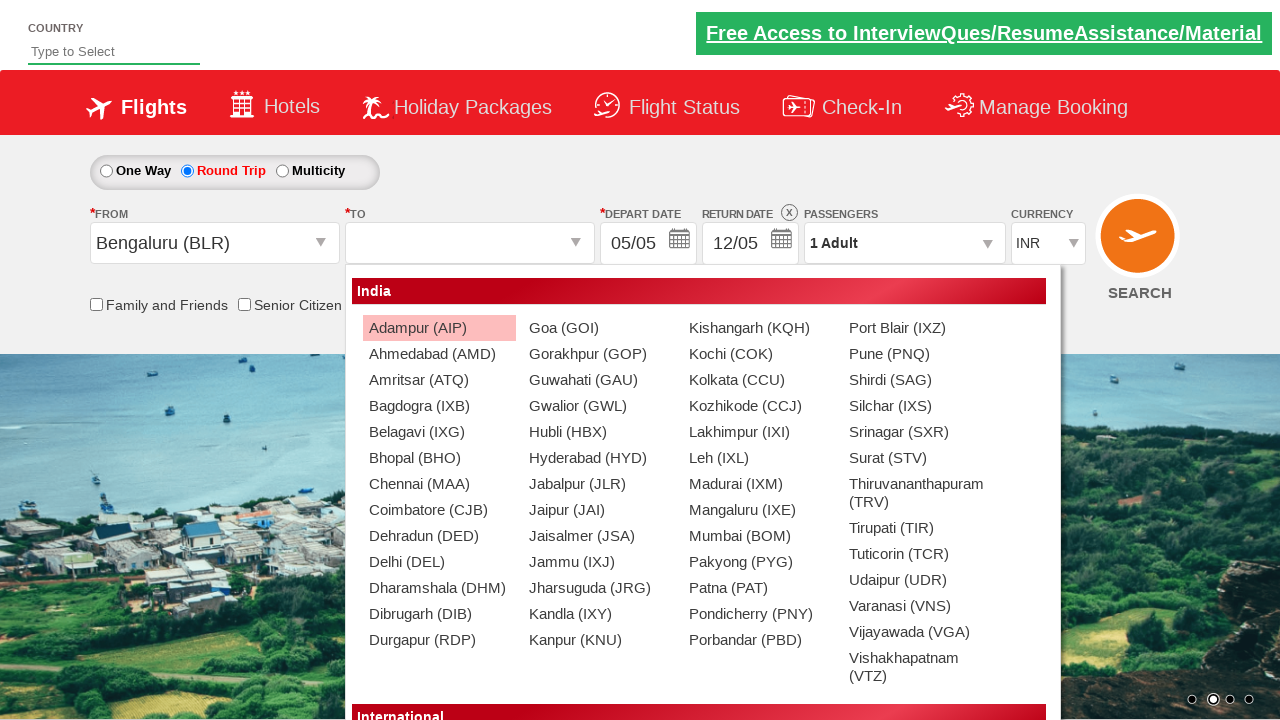

Selected Jaipur (JAI) as arrival city at (599, 510) on (//a[@text='Jaipur (JAI)' and @value='JAI'])[2]
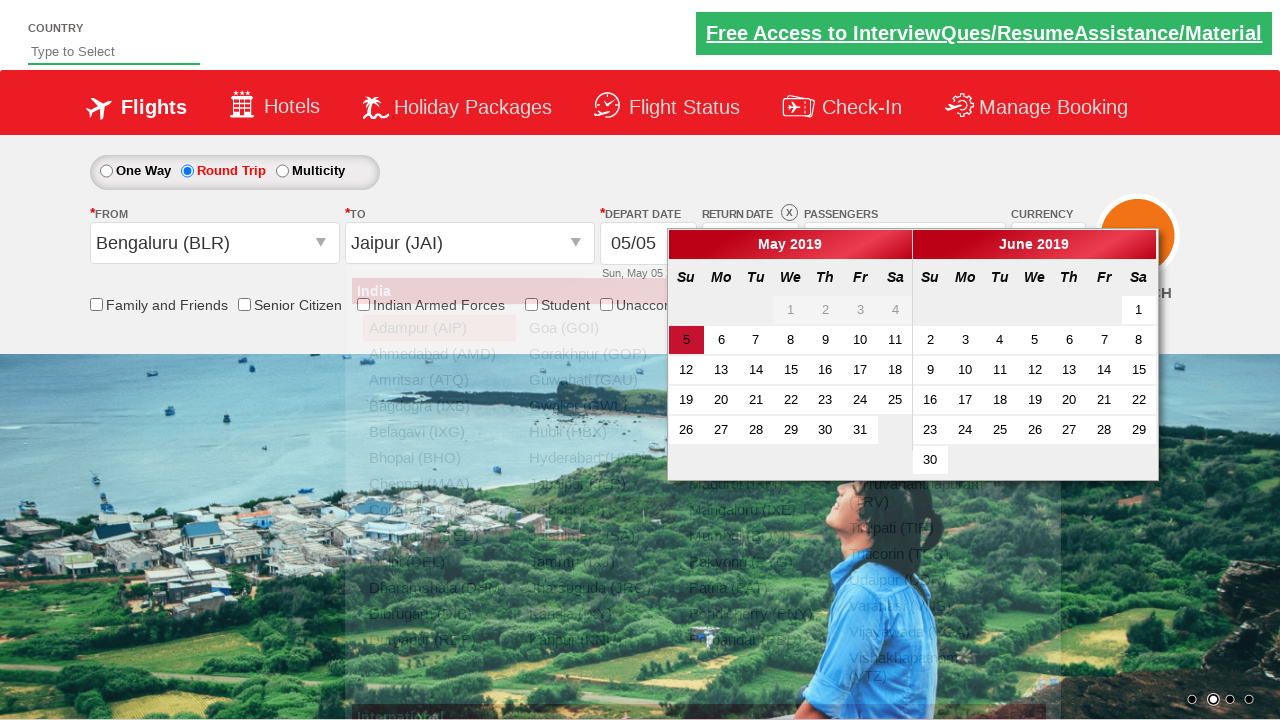

Selected 23rd as departure date at (825, 400) on (//a[contains(text(), '23')])[1]
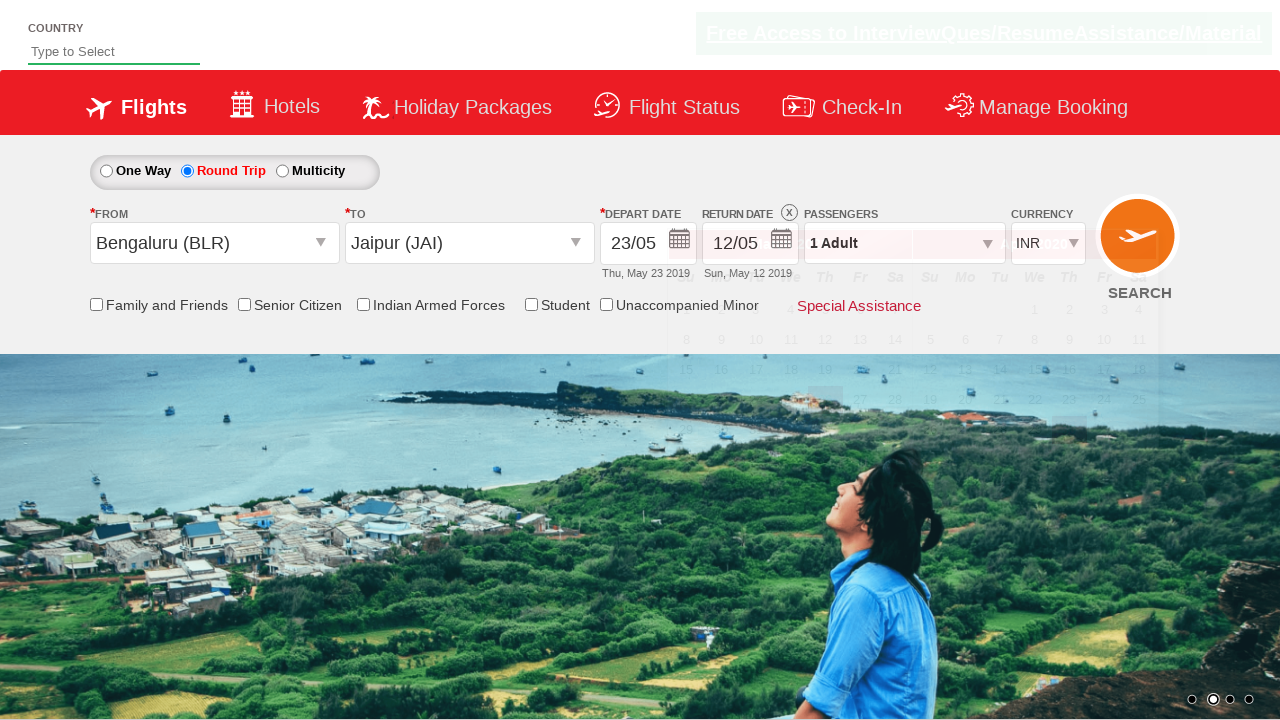

Clicked return date dropdown at (750, 244) on #ctl00_mainContent_view_date2
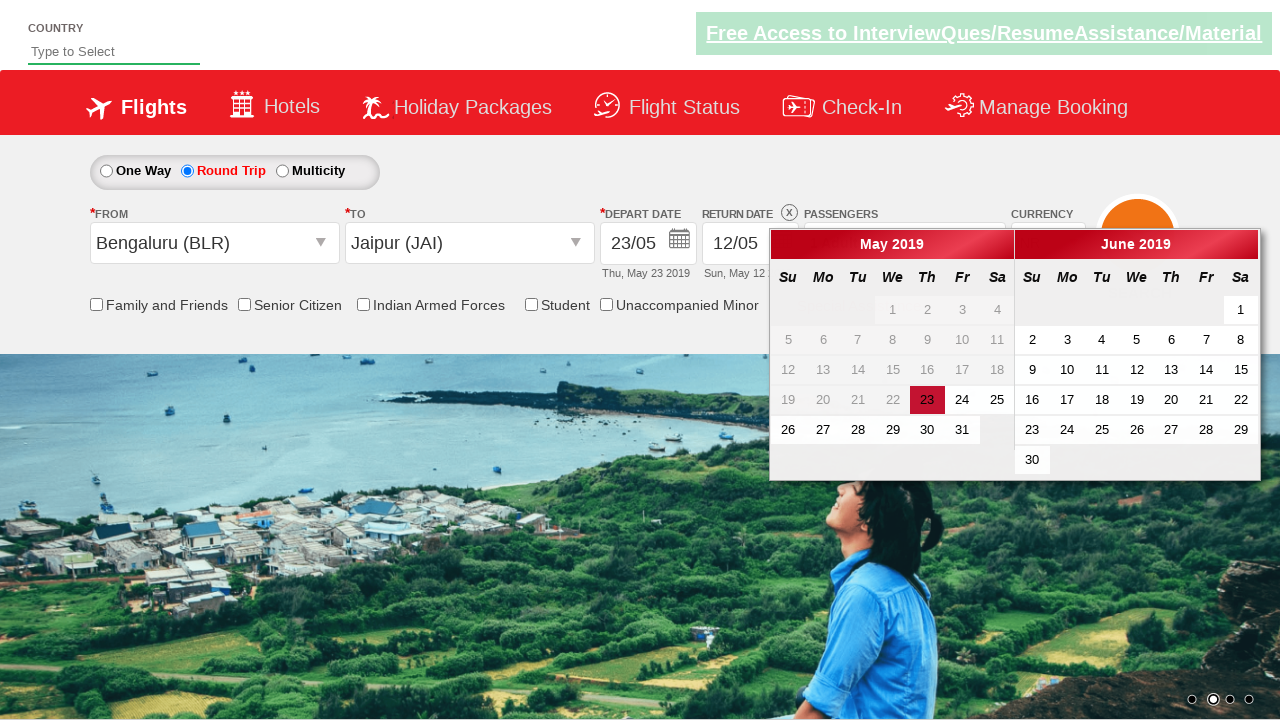

Waited for return date 23rd to appear
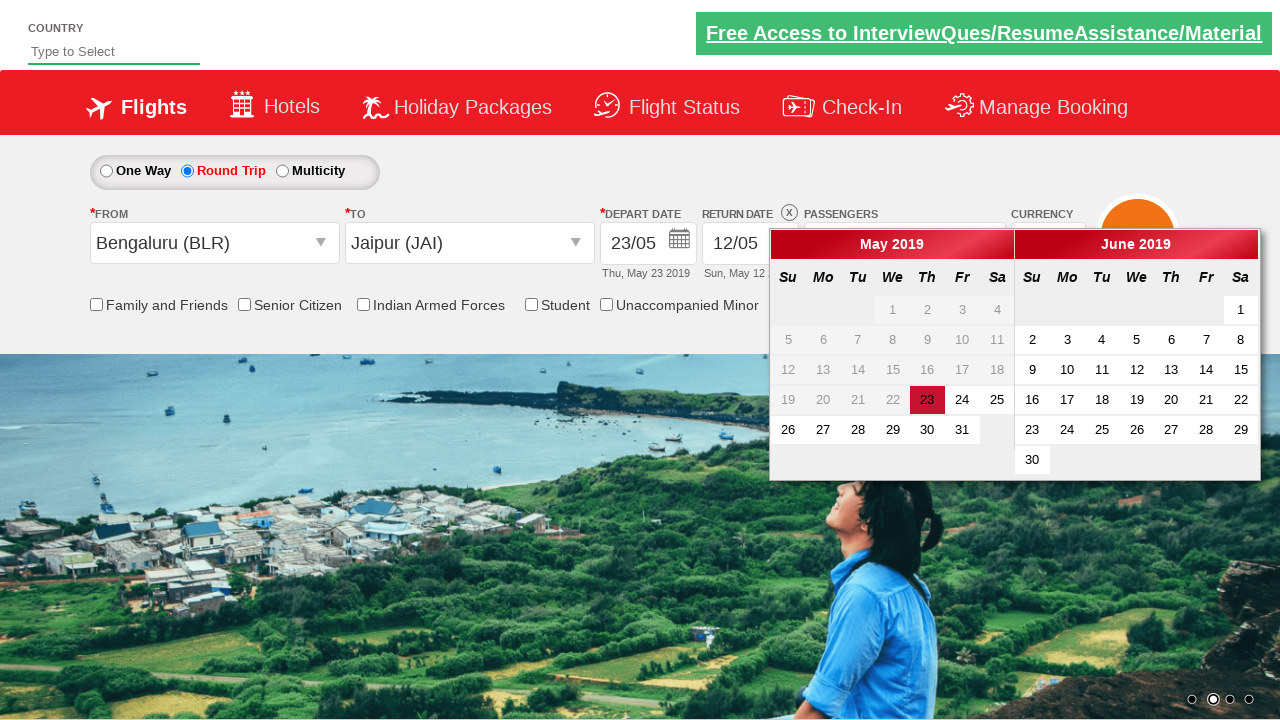

Selected 23rd as return date at (1032, 430) on (//a[contains(text(), '23')])[2]
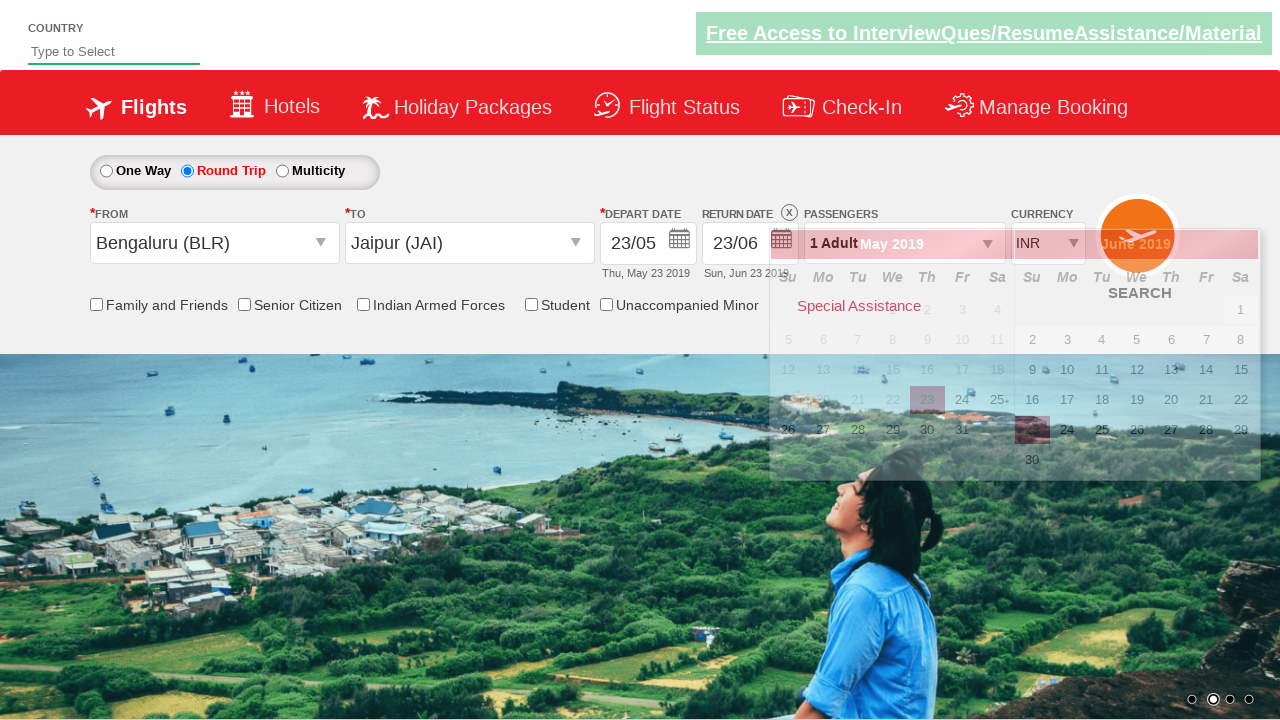

Clicked passenger information section at (904, 243) on #divpaxinfo
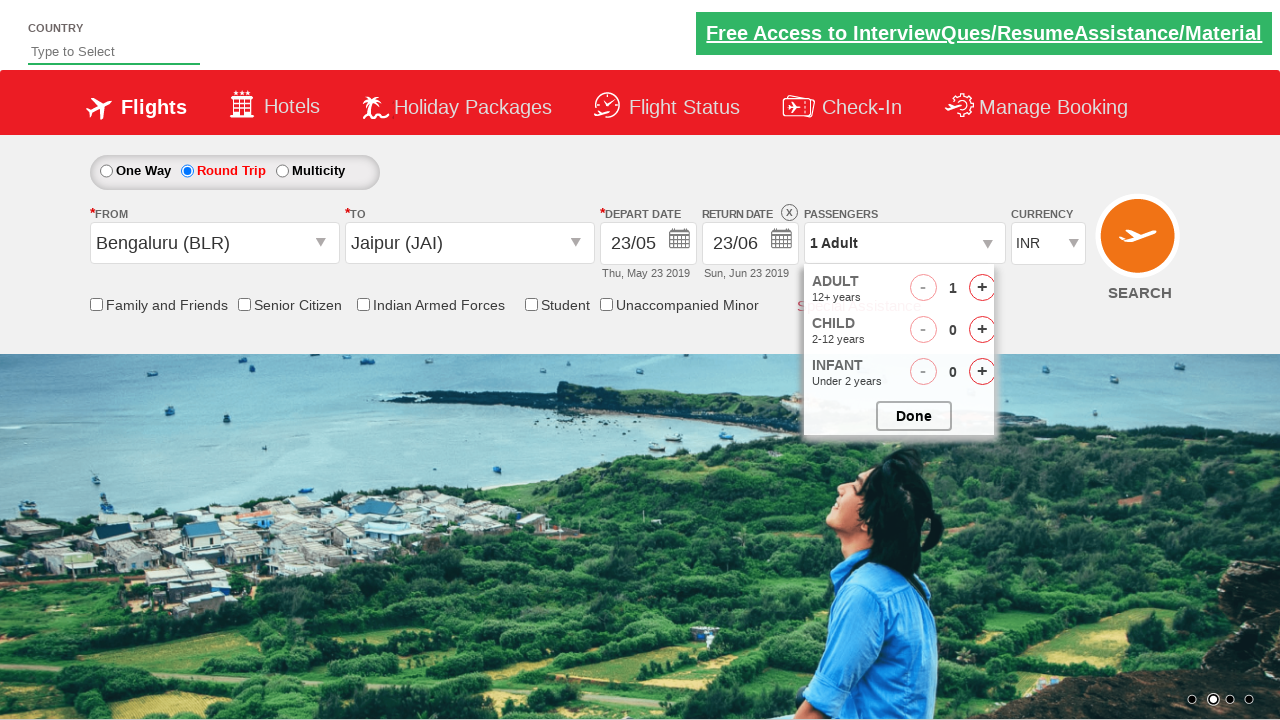

Incremented adult count to 2 at (982, 288) on #hrefIncAdt
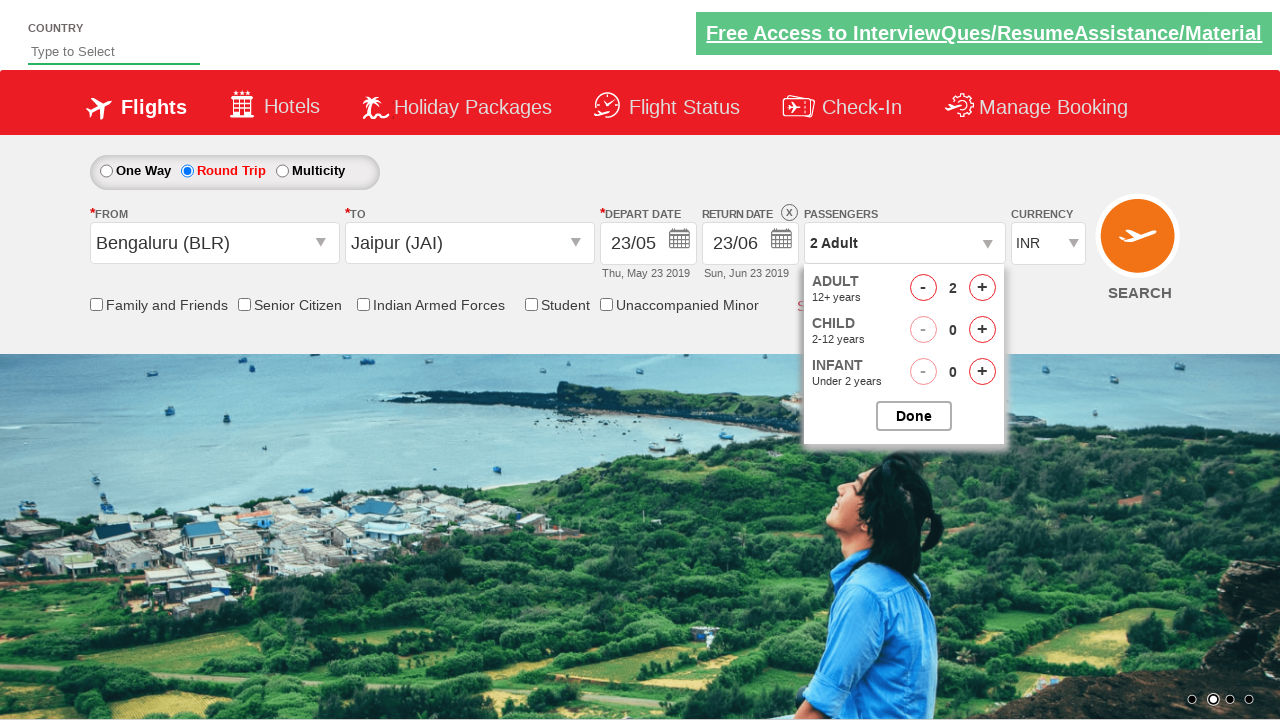

Incremented adult count to 3 at (982, 288) on #hrefIncAdt
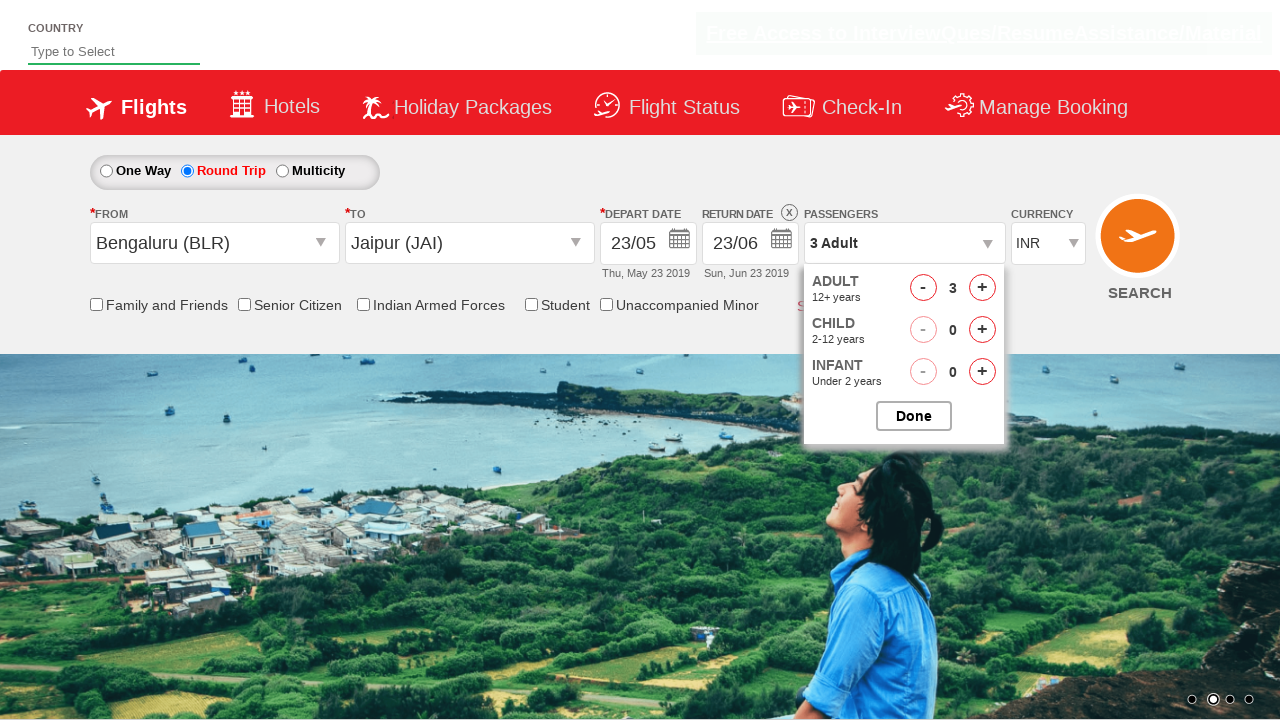

Incremented child count to 1 at (982, 330) on #hrefIncChd
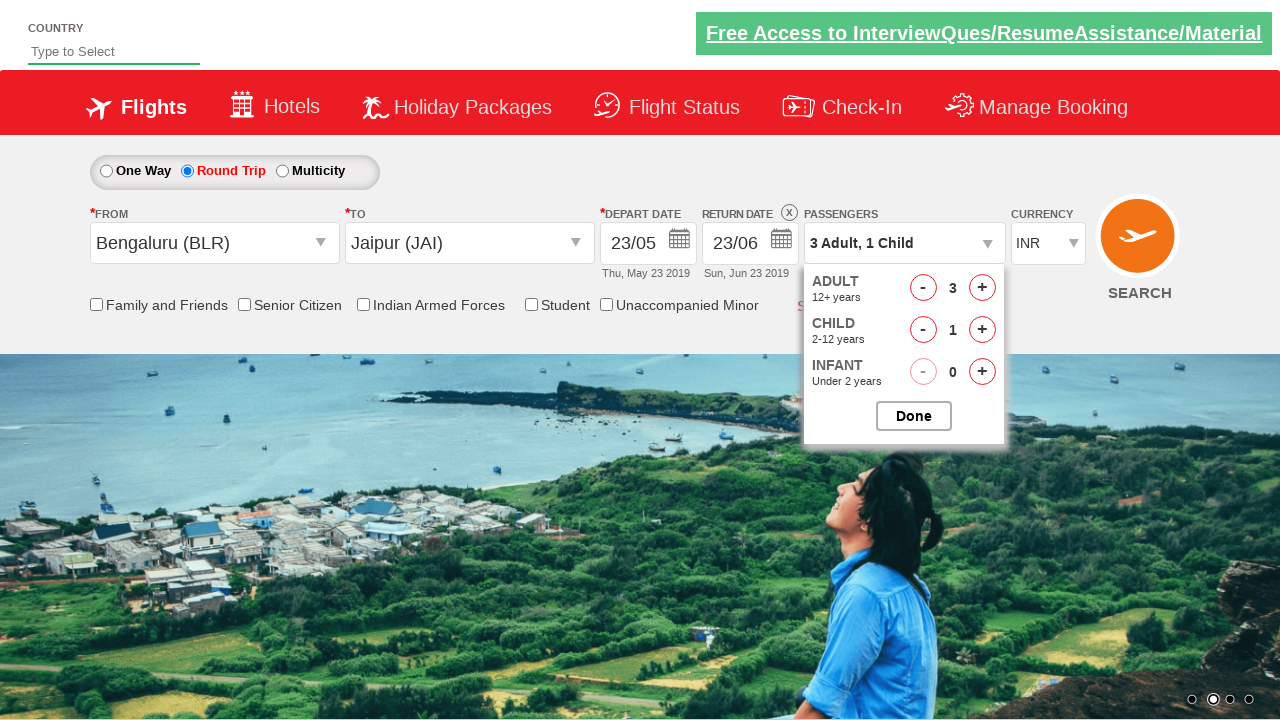

Incremented child count to 2 at (982, 330) on #hrefIncChd
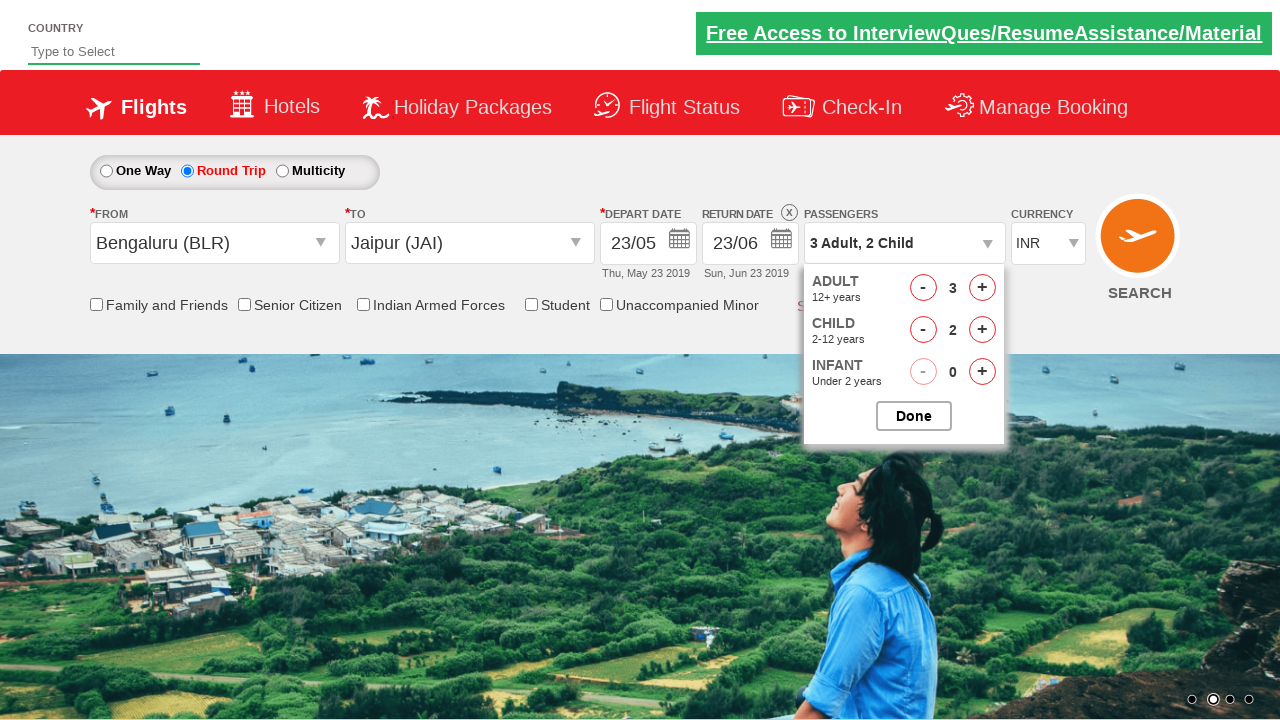

Closed passenger selection panel at (914, 416) on #btnclosepaxoption
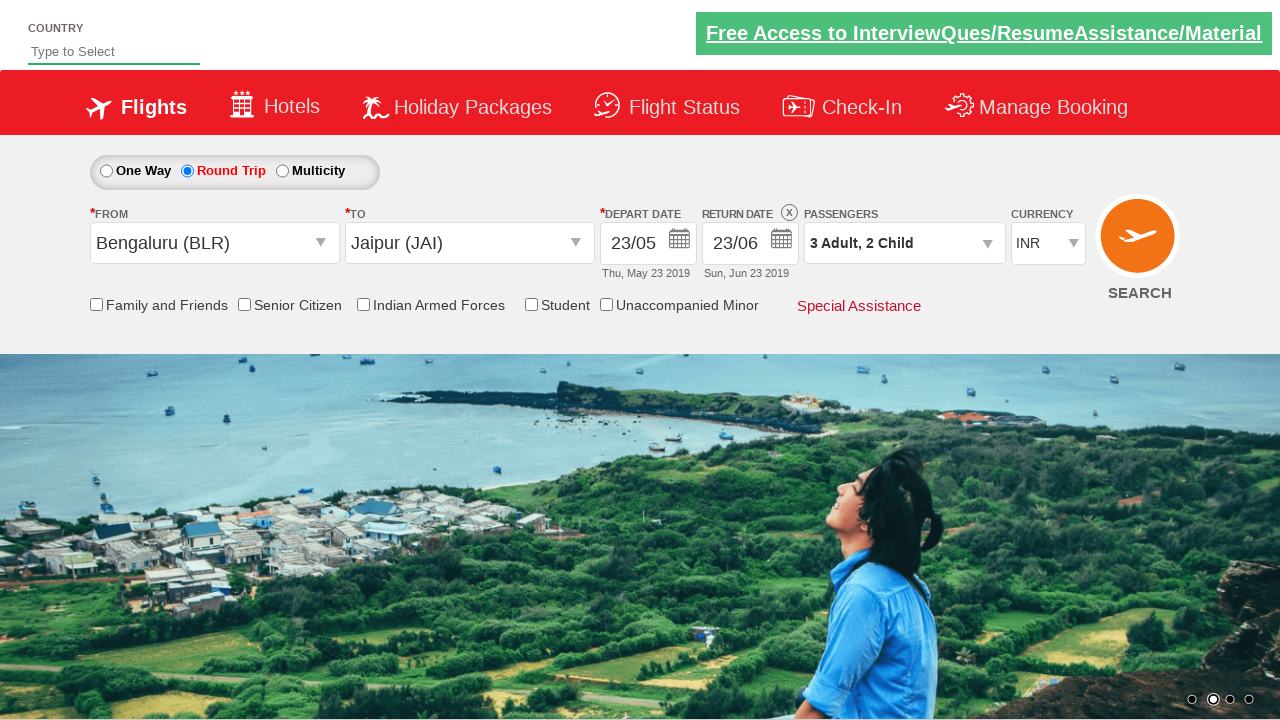

Selected USD as currency on #ctl00_mainContent_DropDownListCurrency
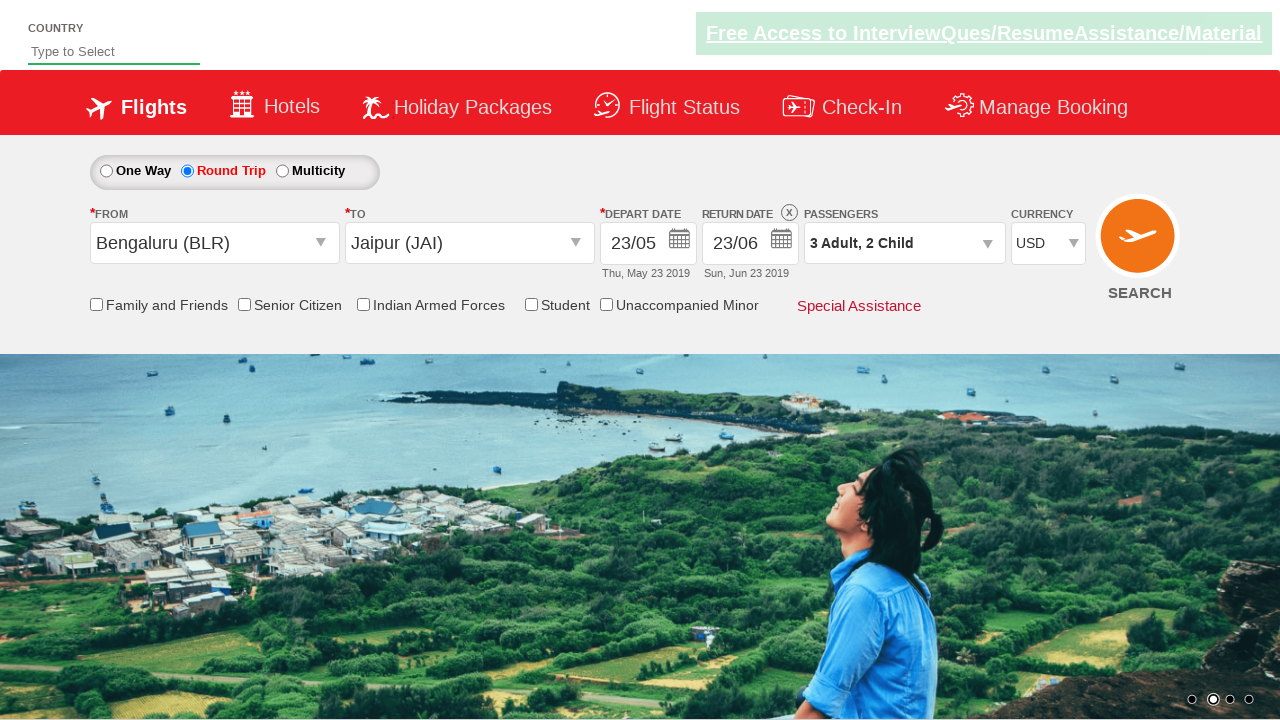

Clicked search button to initiate flight search at (1140, 245) on #ctl00_mainContent_btn_FindFlights
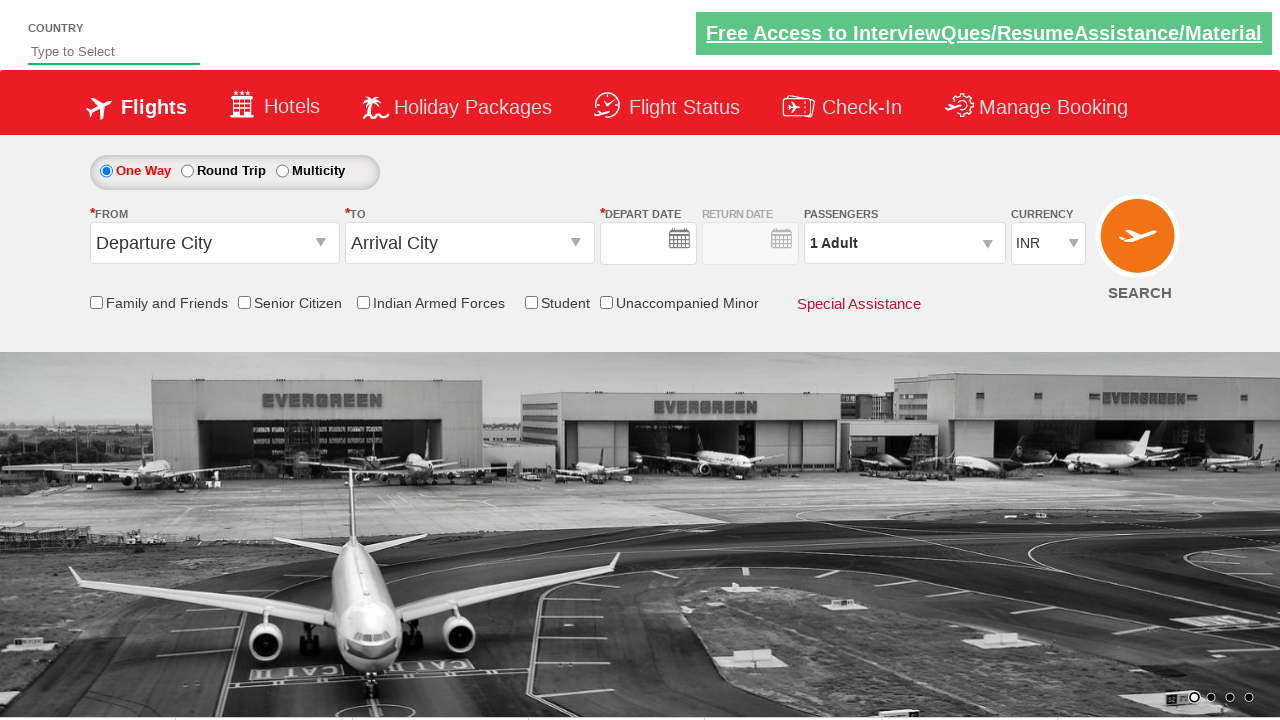

Waited for search results to load
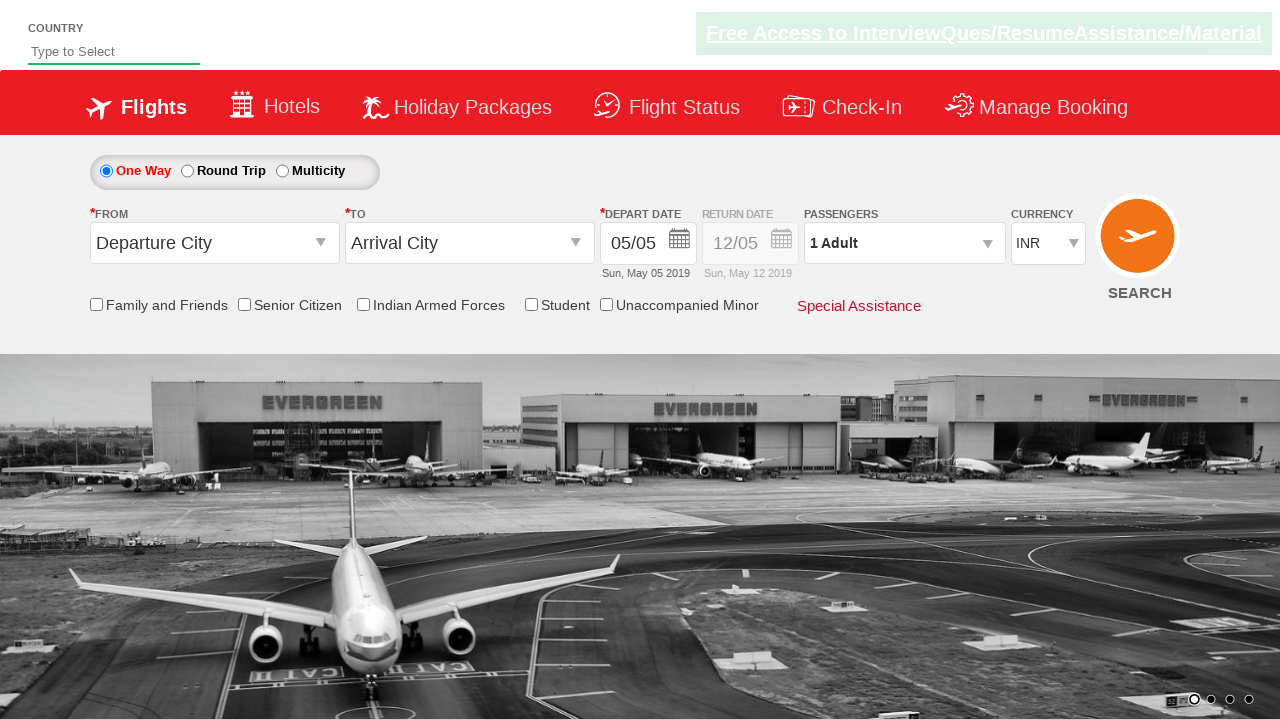

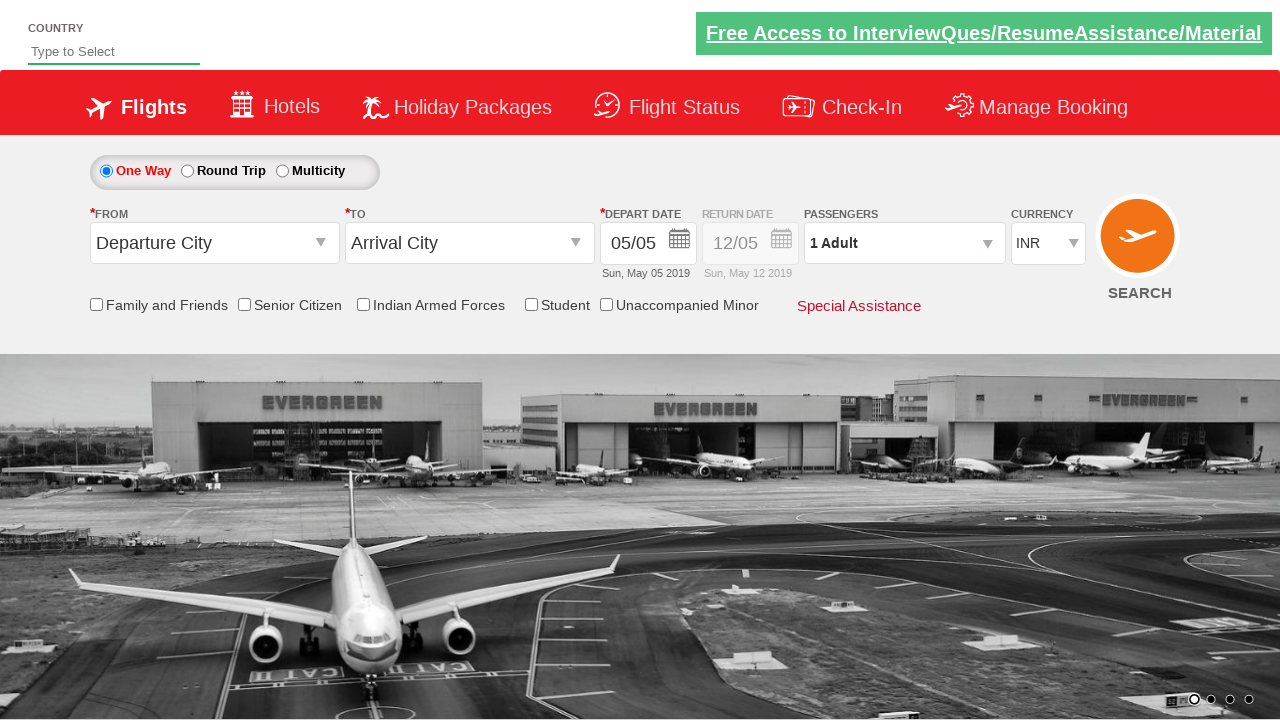